Tests that the currently applied filter link is highlighted with selected class

Starting URL: https://demo.playwright.dev/todomvc

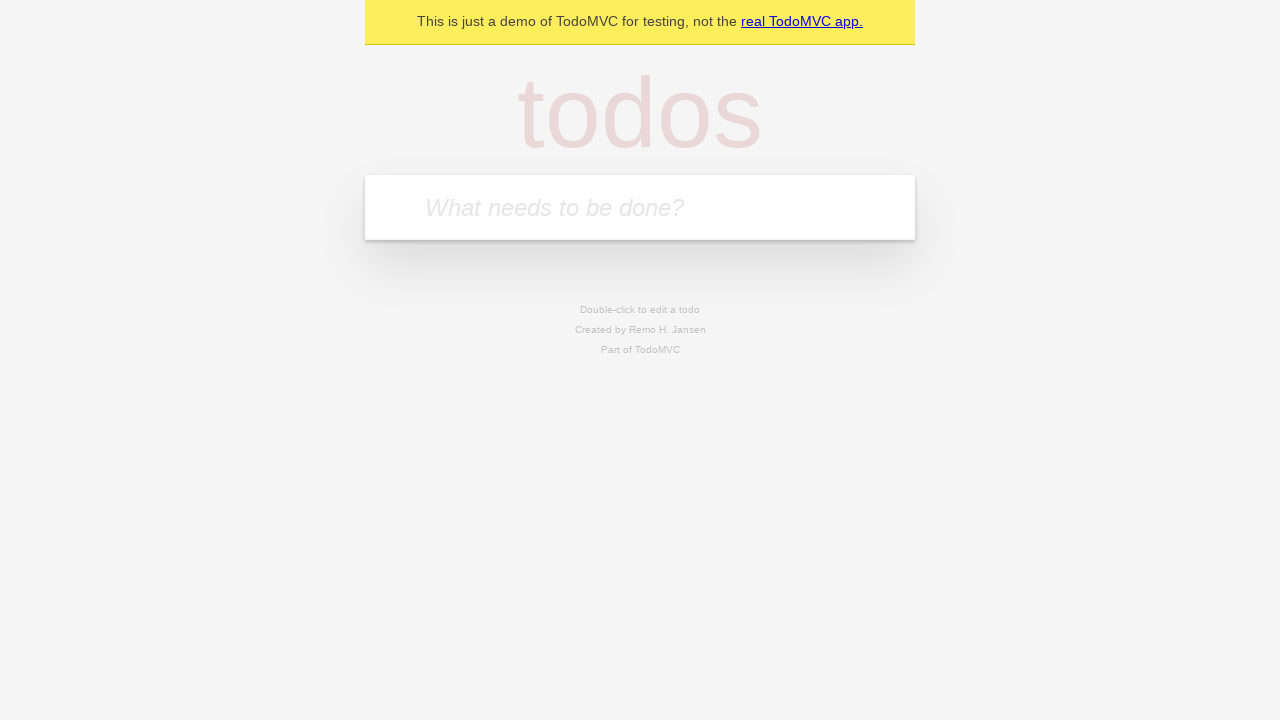

Filled todo input with 'buy some cheese' on internal:attr=[placeholder="What needs to be done?"i]
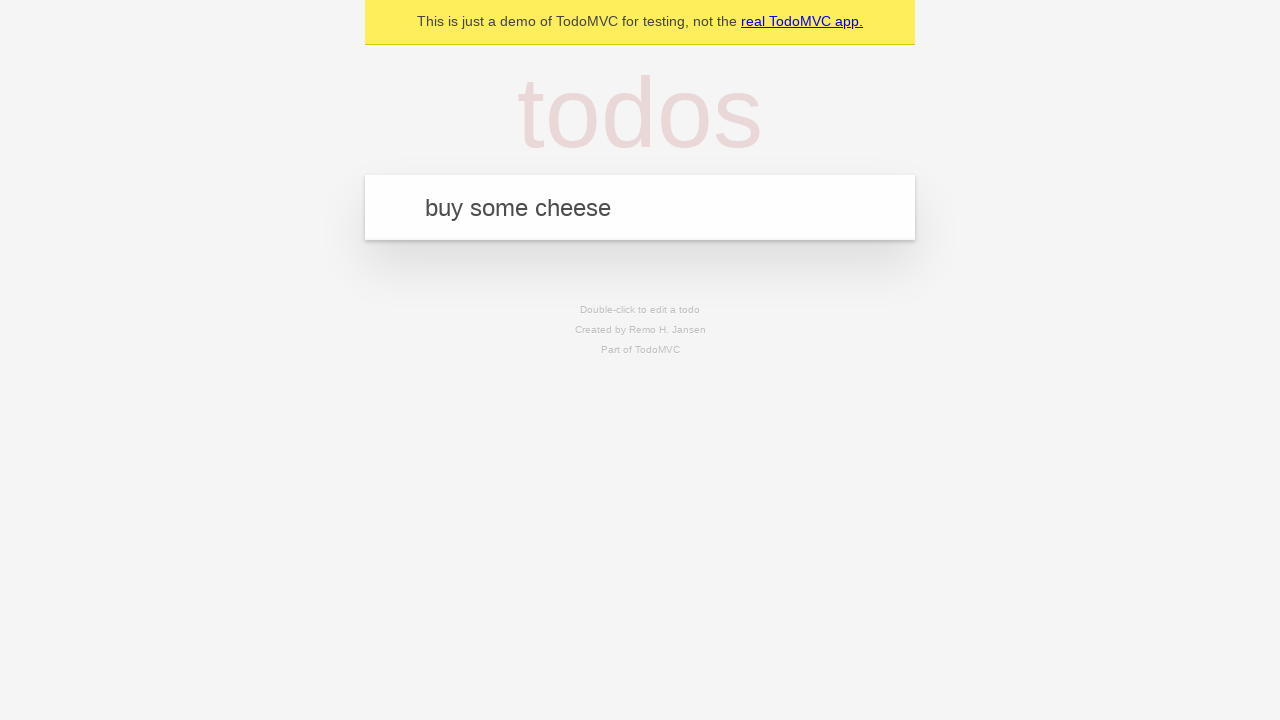

Pressed Enter to create todo 'buy some cheese' on internal:attr=[placeholder="What needs to be done?"i]
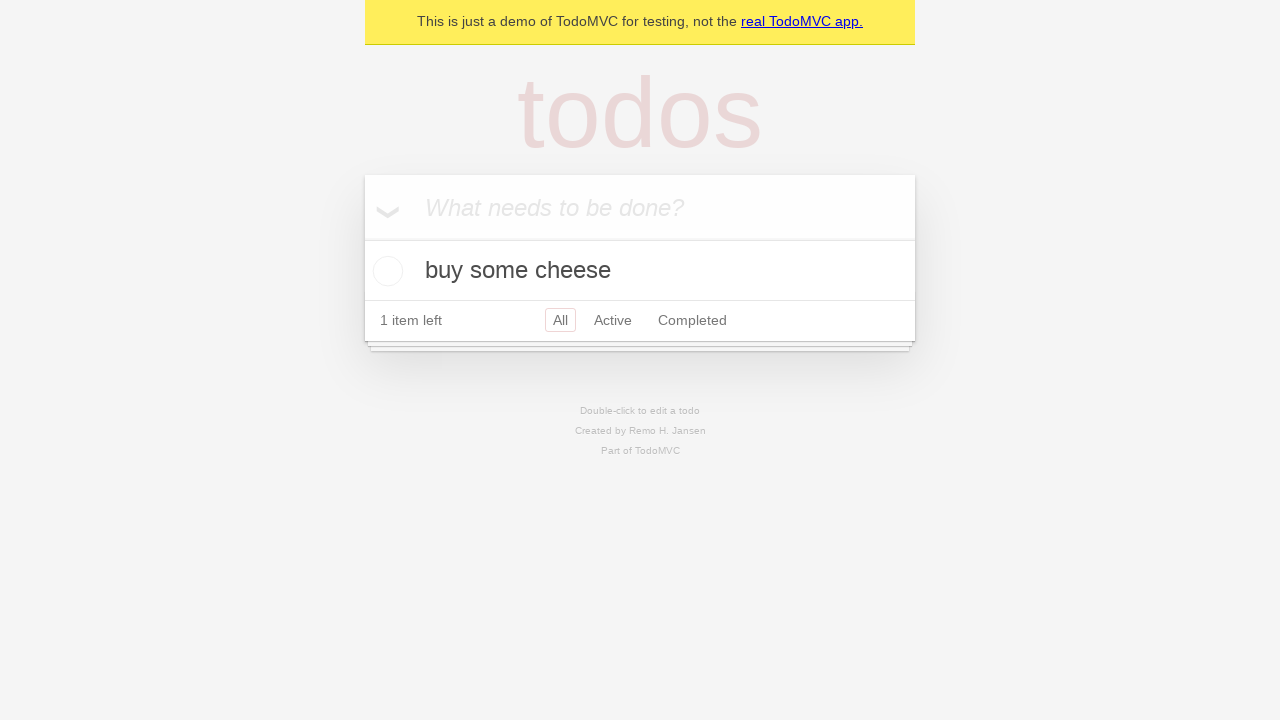

Filled todo input with 'feed the cat' on internal:attr=[placeholder="What needs to be done?"i]
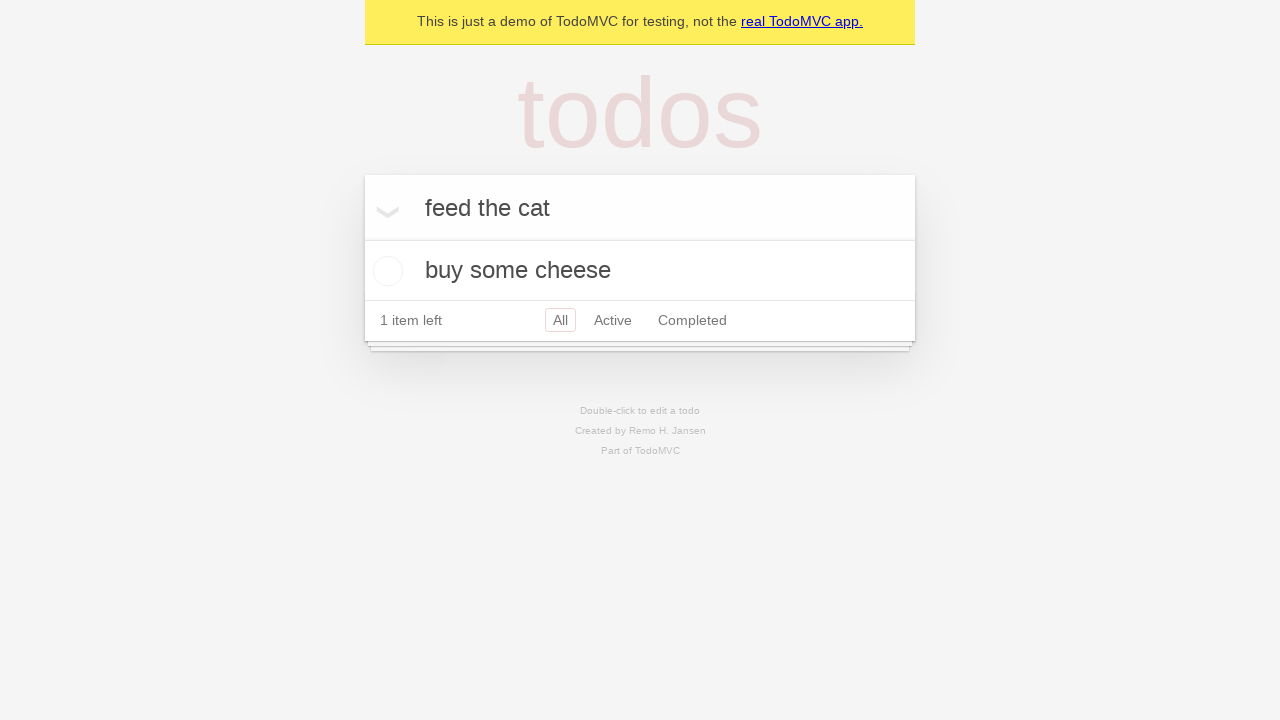

Pressed Enter to create todo 'feed the cat' on internal:attr=[placeholder="What needs to be done?"i]
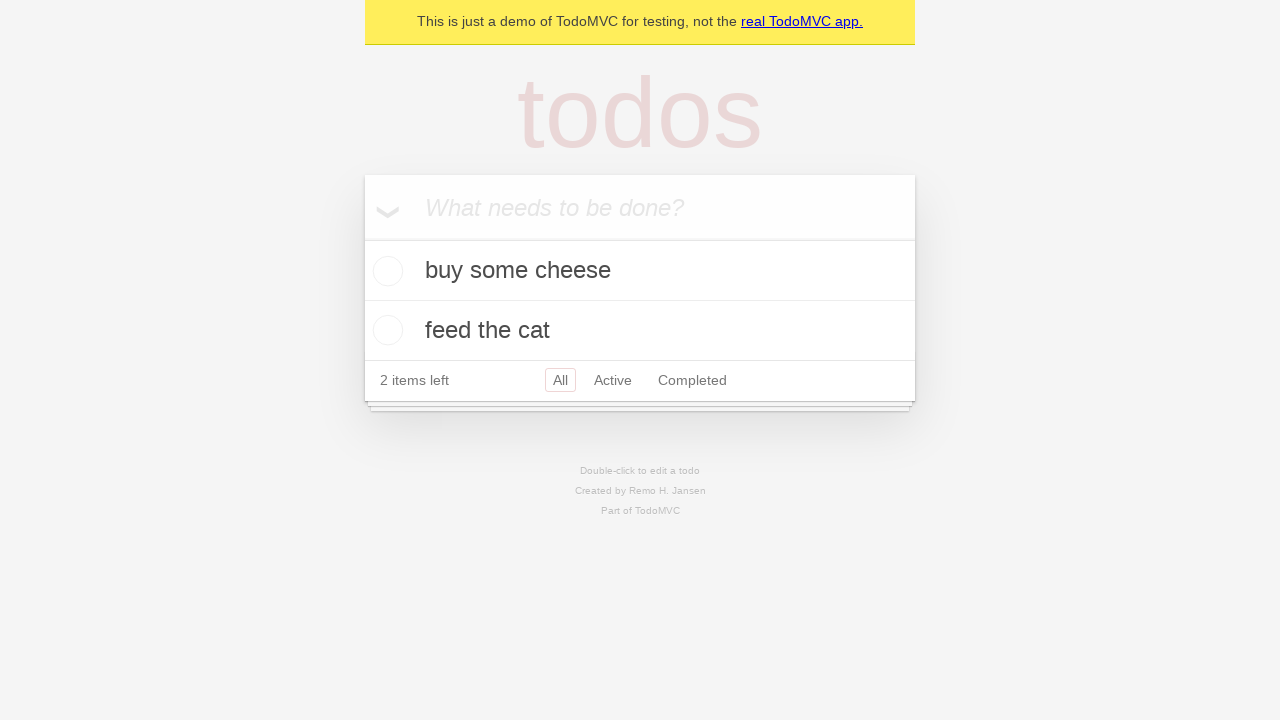

Filled todo input with 'book a doctors appointment' on internal:attr=[placeholder="What needs to be done?"i]
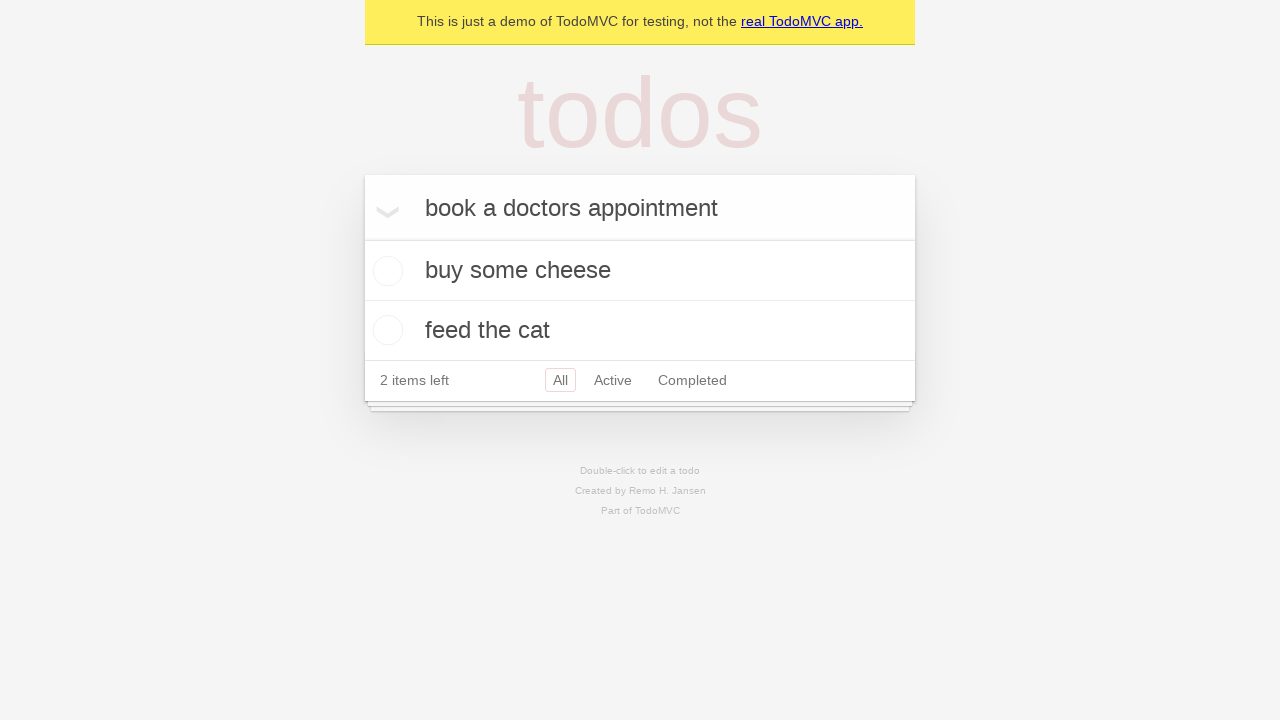

Pressed Enter to create todo 'book a doctors appointment' on internal:attr=[placeholder="What needs to be done?"i]
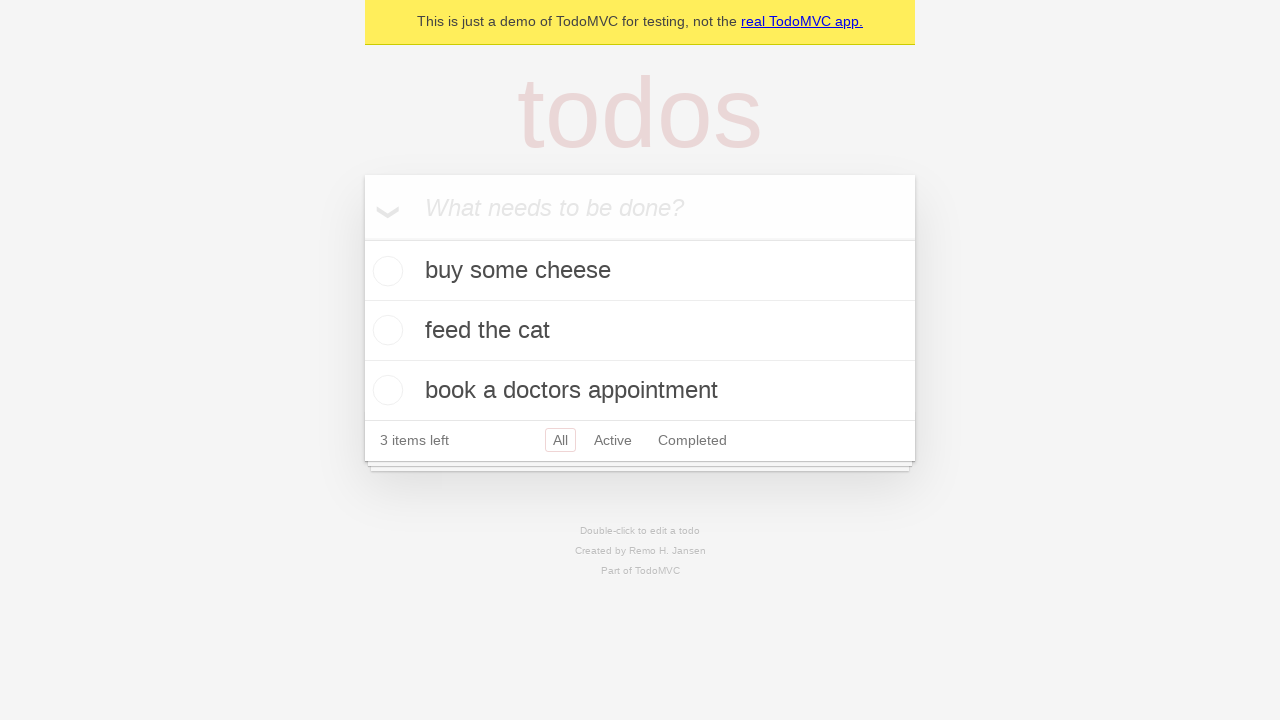

Waited for 3 todos to be created
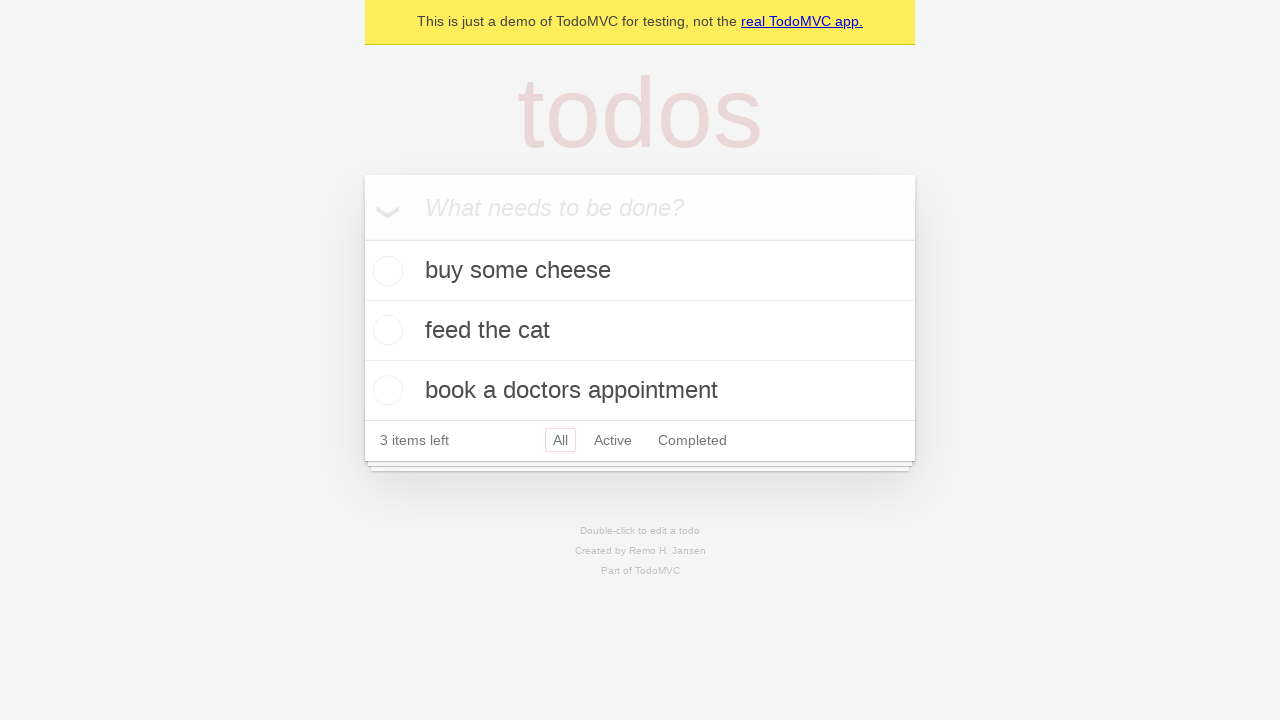

Clicked Active filter link at (613, 440) on internal:role=link[name="Active"i]
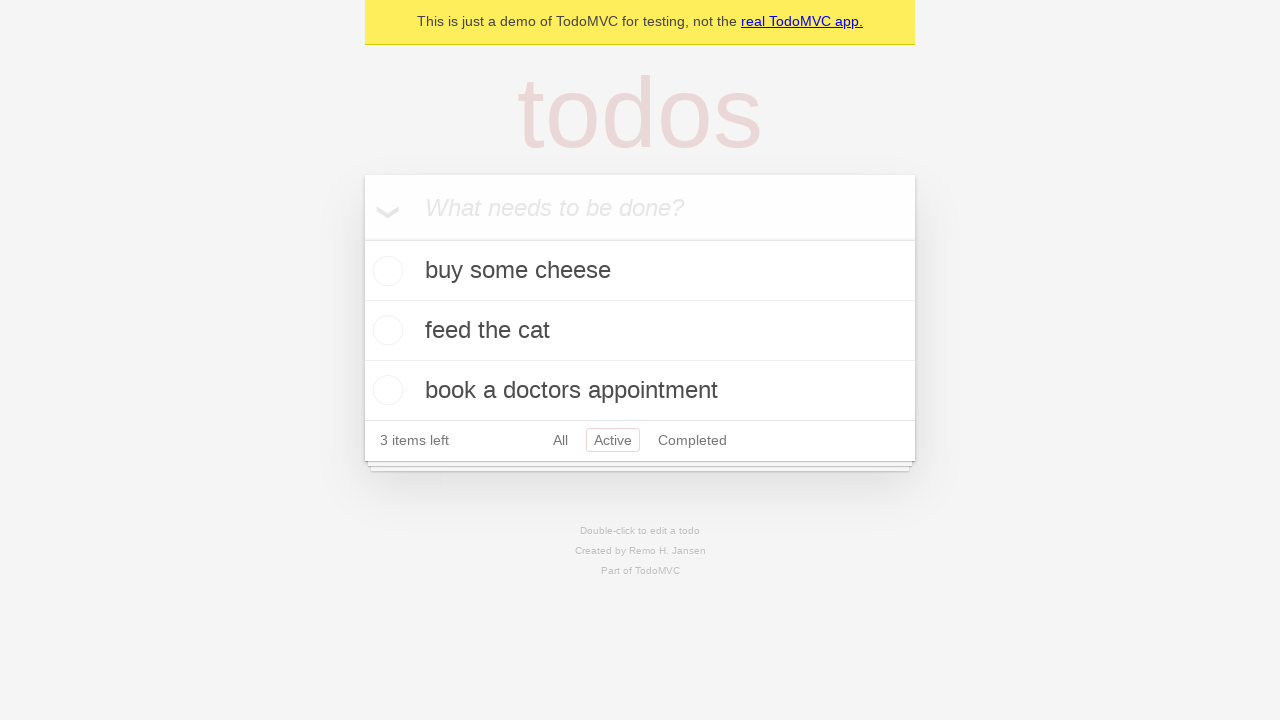

Clicked Completed filter link at (692, 440) on internal:role=link[name="Completed"i]
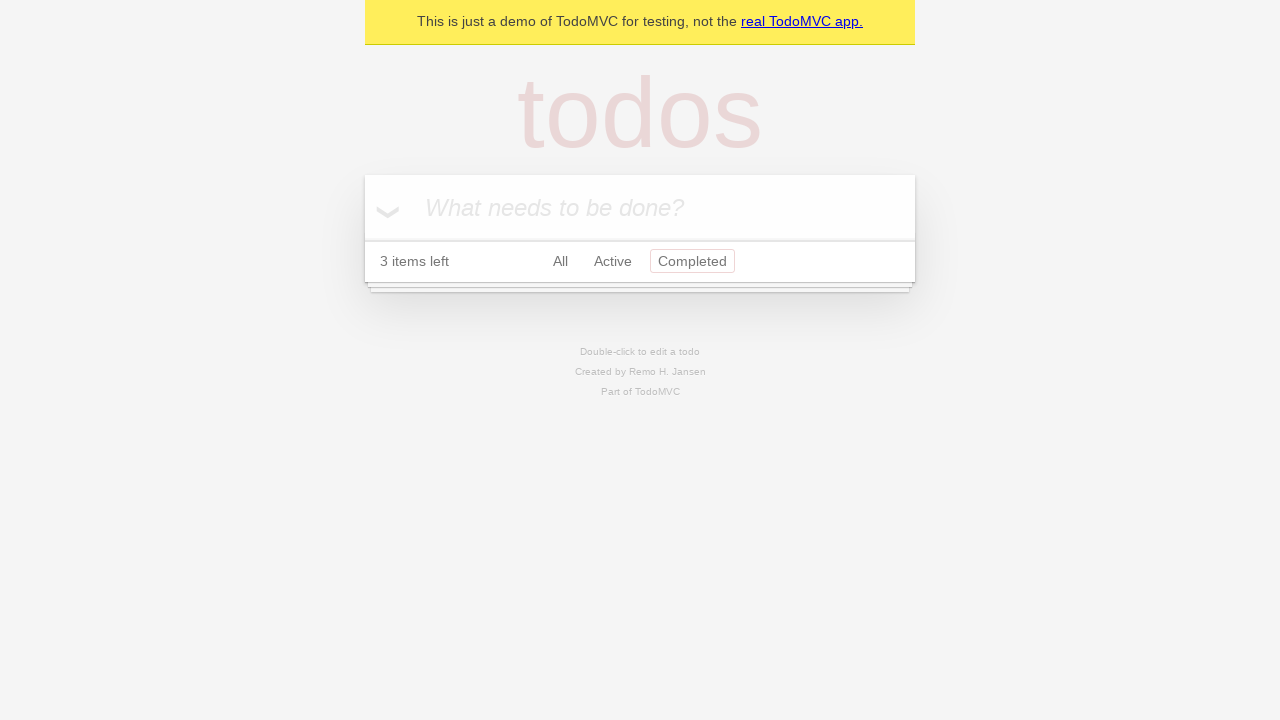

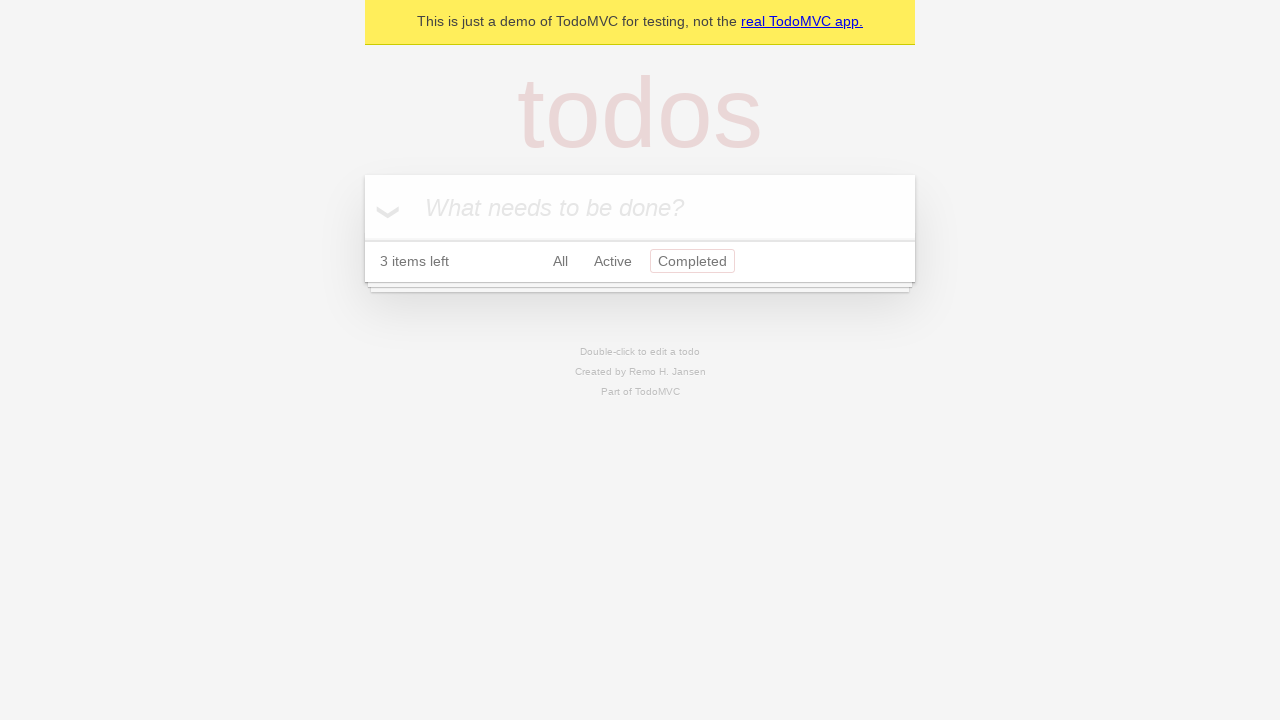